Navigates to Wikipedia pageviews analytics tool and verifies that the top viewed pages table loads with ranking entries

Starting URL: https://pageviews.wmcloud.org/topviews/?project=en.wikipedia.org&platform=all-access&date=2022&excludes=

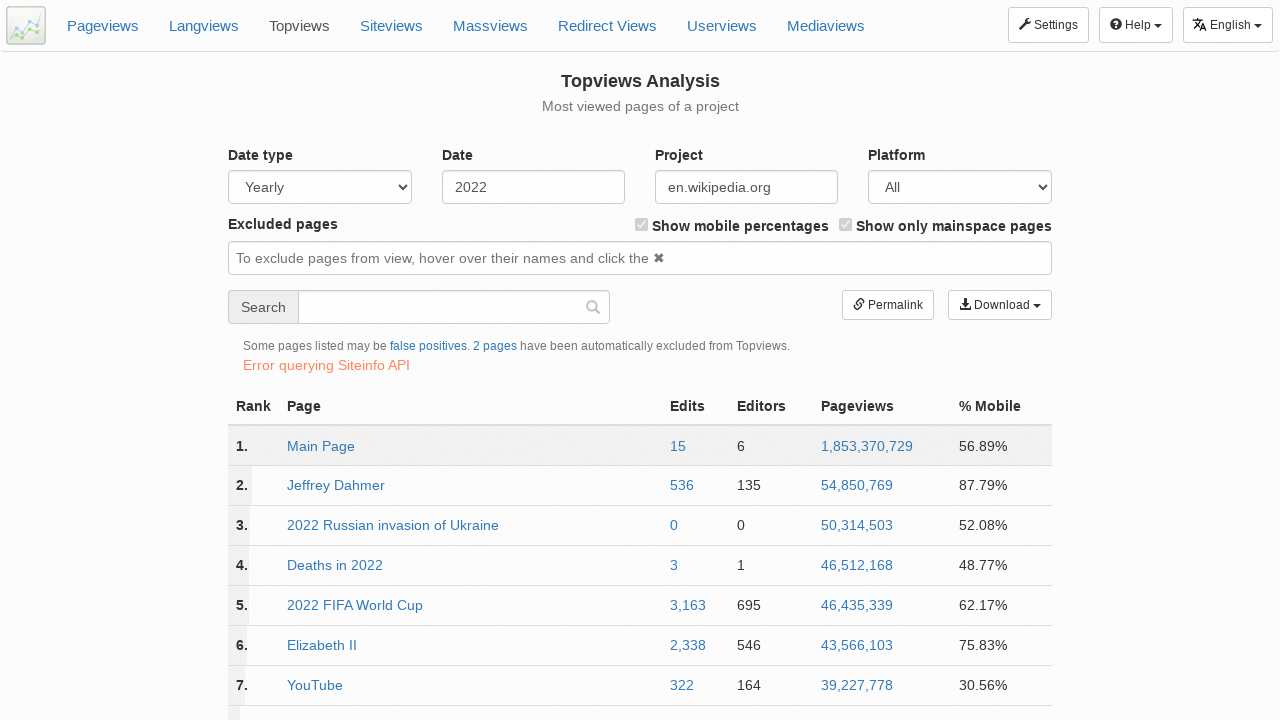

Navigated to Wikipedia pageviews analytics tool
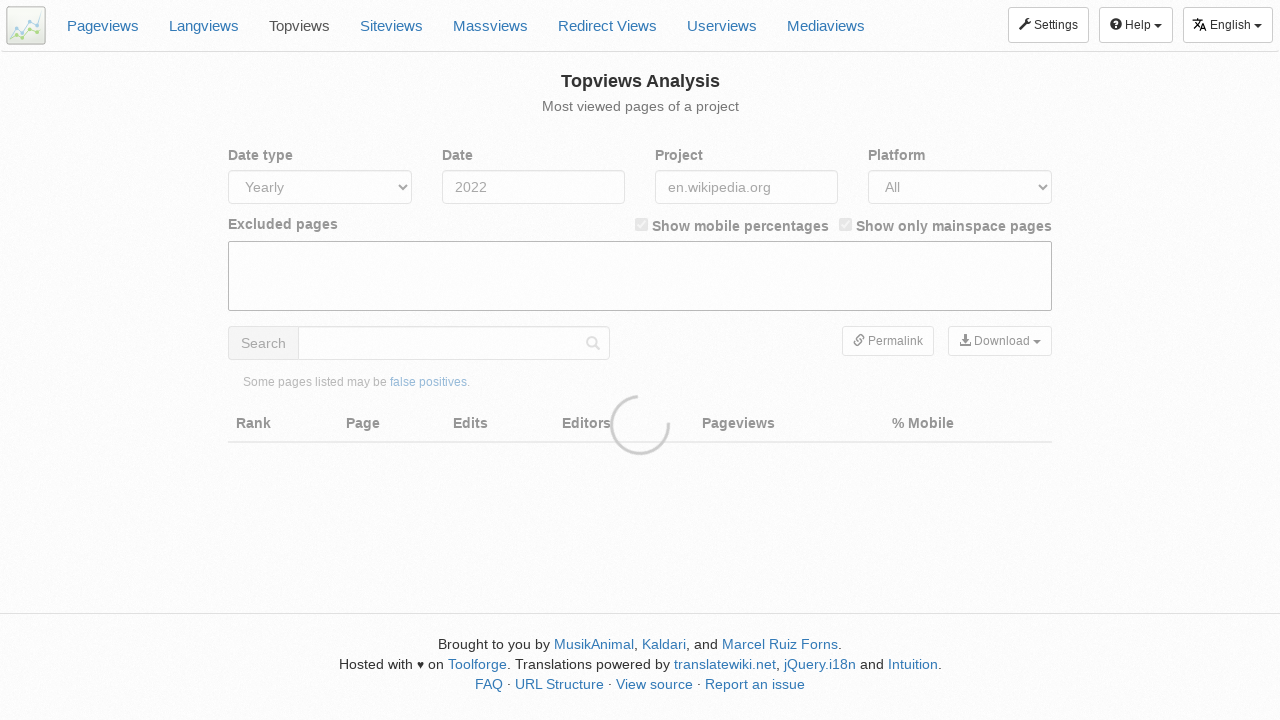

Top viewed pages table loaded successfully
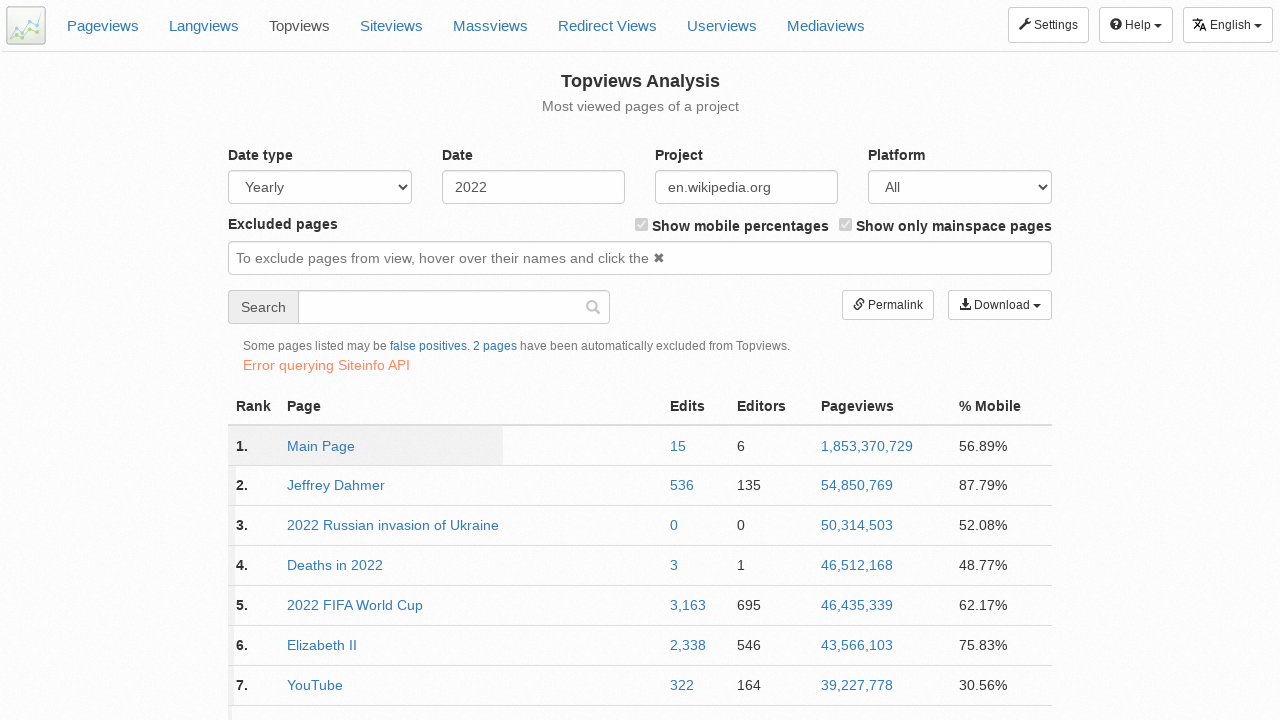

Ranking entries are visible in the table
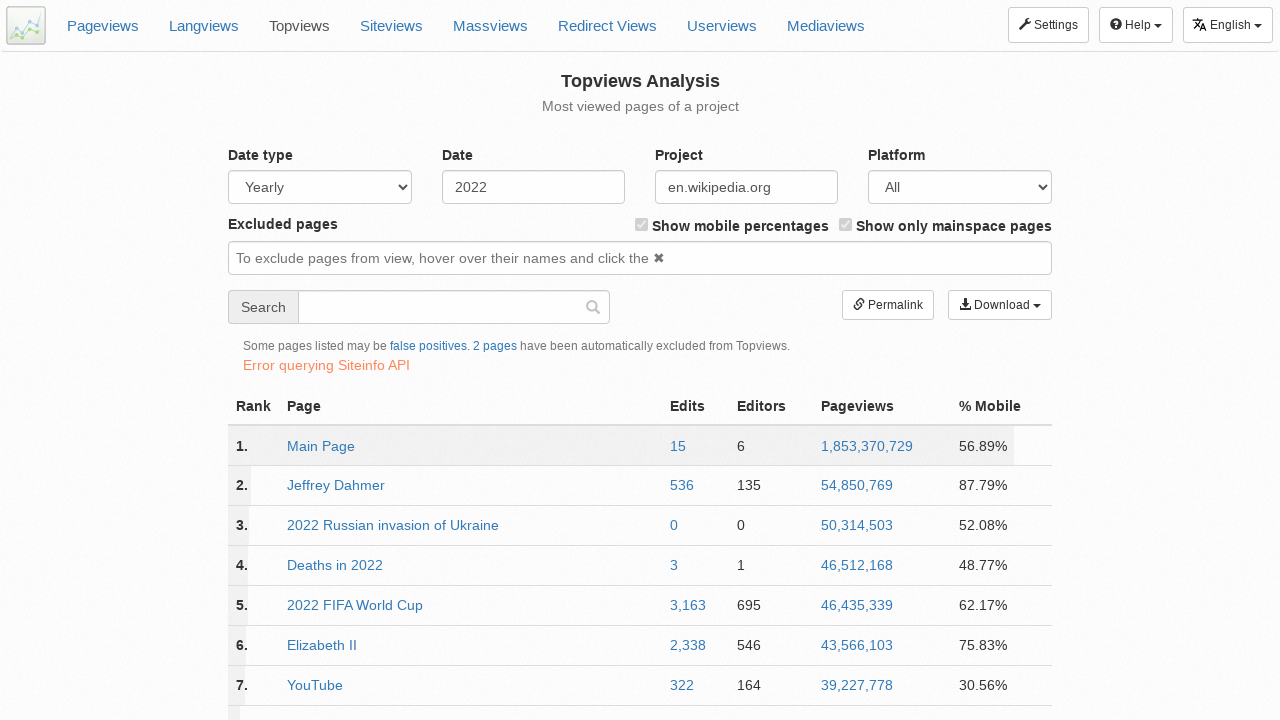

Page links are visible in the table entries
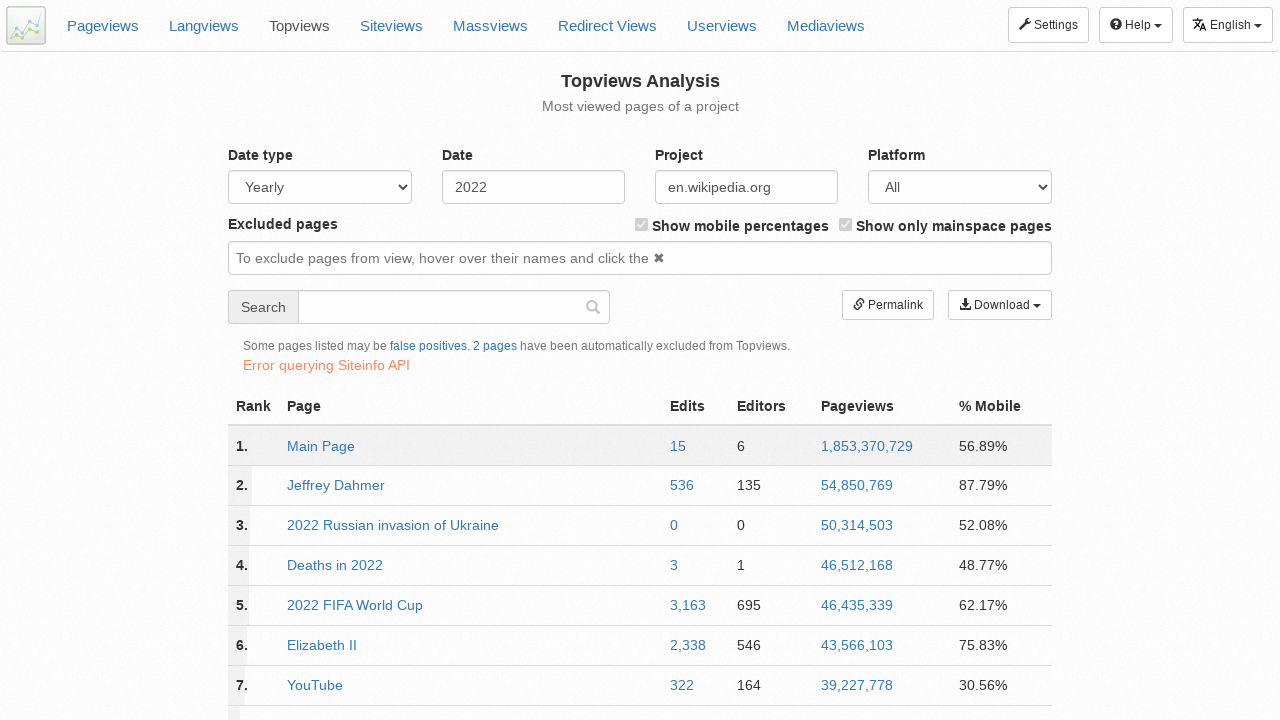

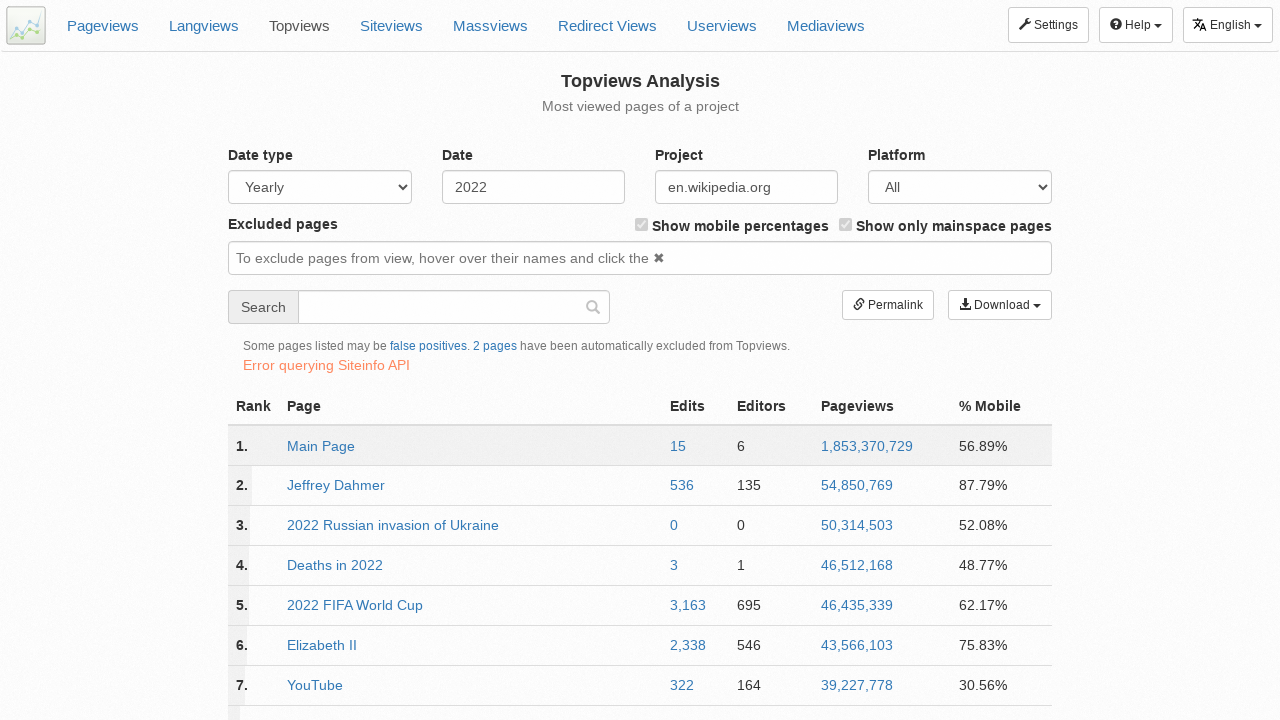